Tests clearing the complete state of all items by checking and unchecking toggle all

Starting URL: https://demo.playwright.dev/todomvc

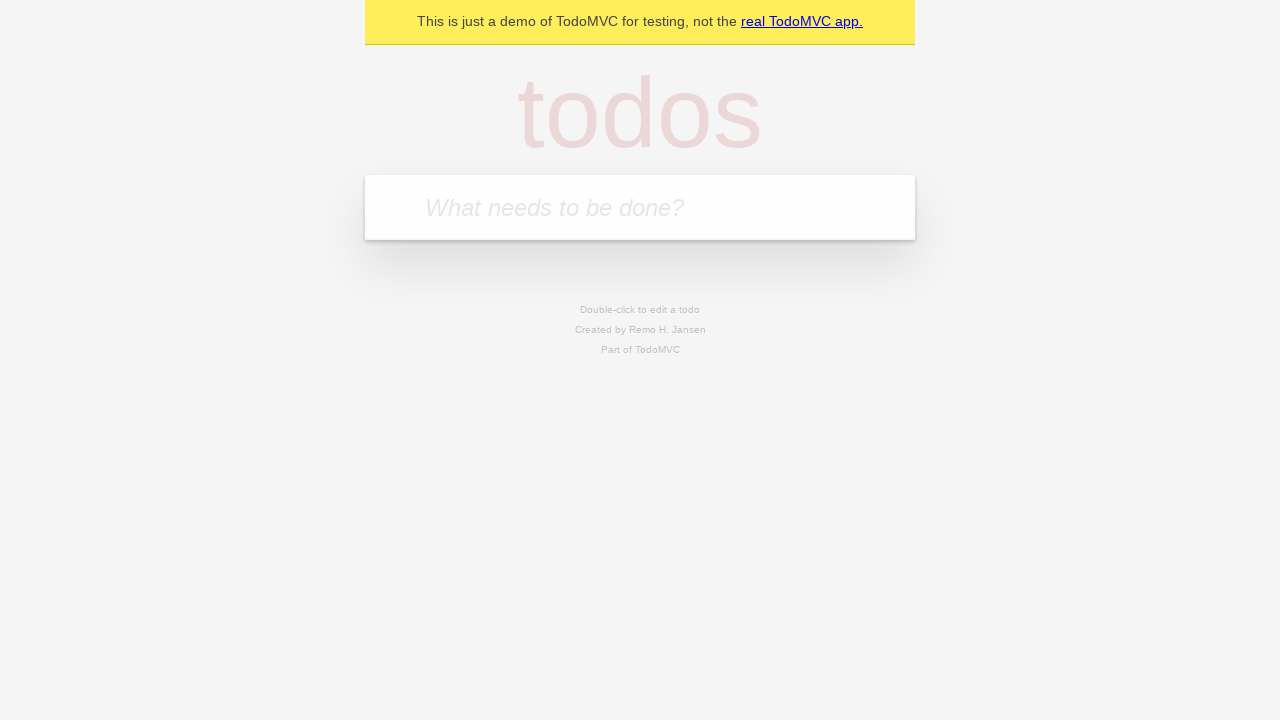

Filled todo input with 'buy some cheese' on internal:attr=[placeholder="What needs to be done?"i]
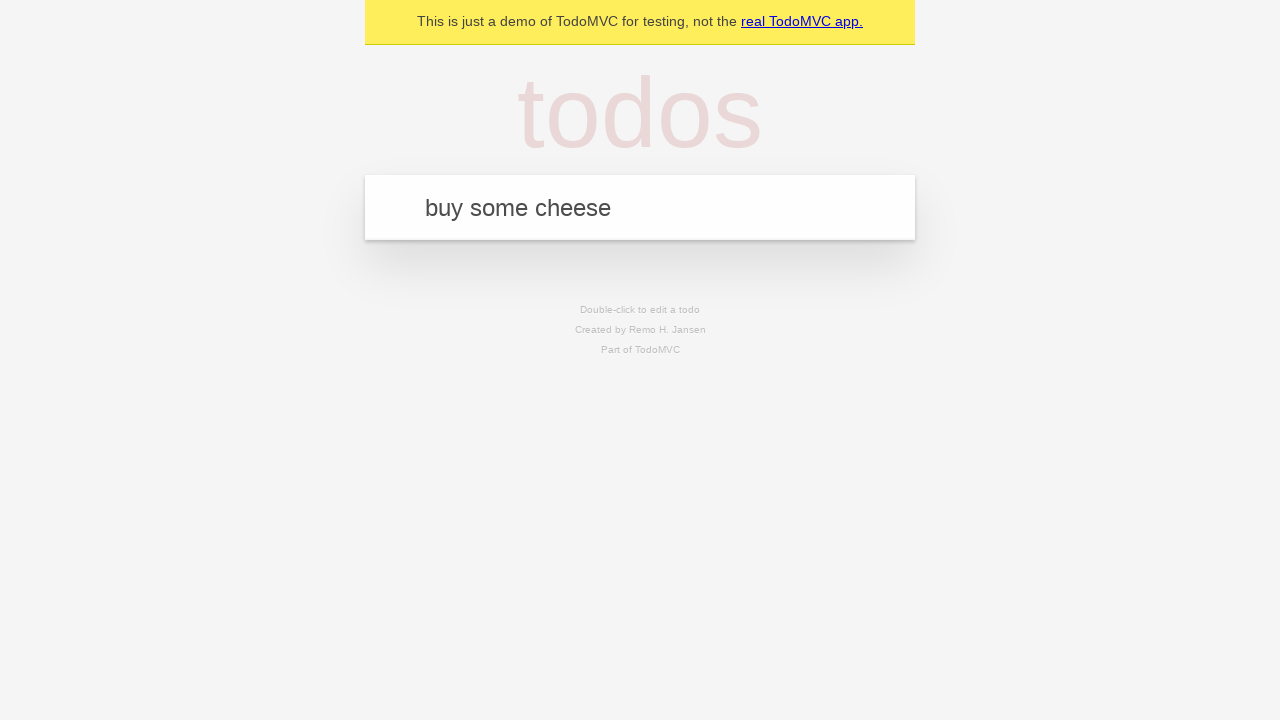

Pressed Enter to add first todo item on internal:attr=[placeholder="What needs to be done?"i]
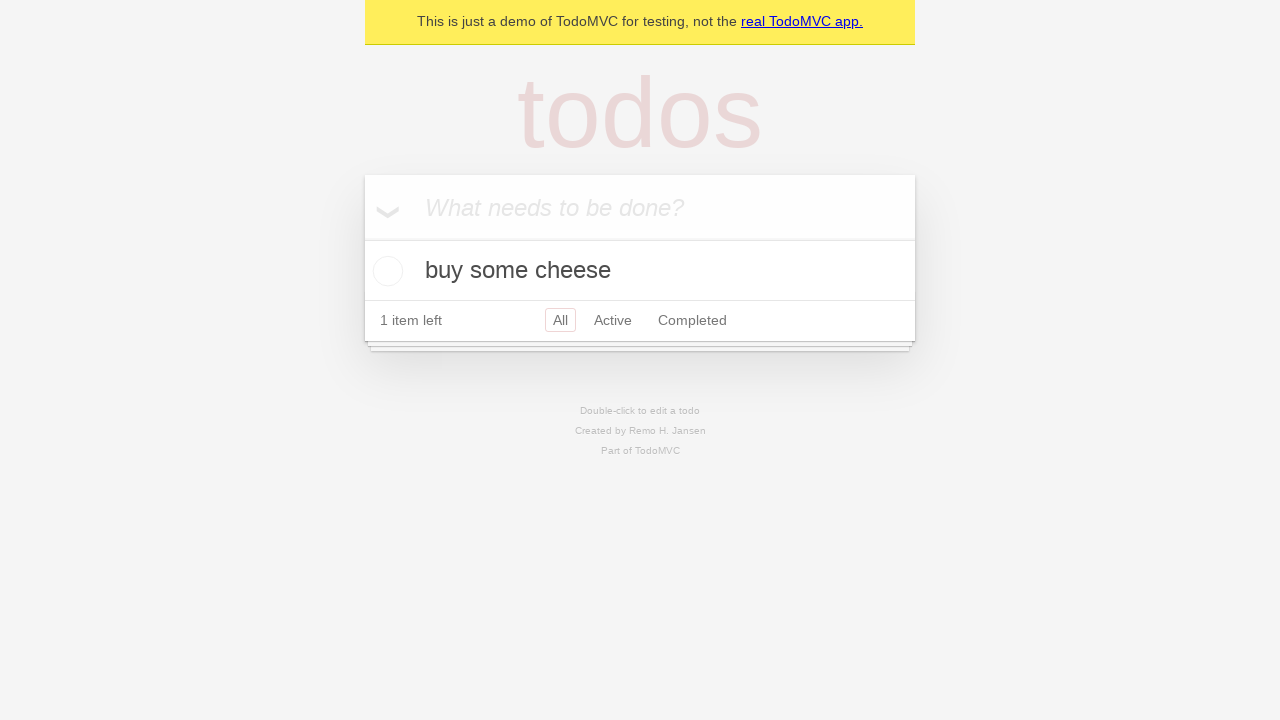

Filled todo input with 'feed the cat' on internal:attr=[placeholder="What needs to be done?"i]
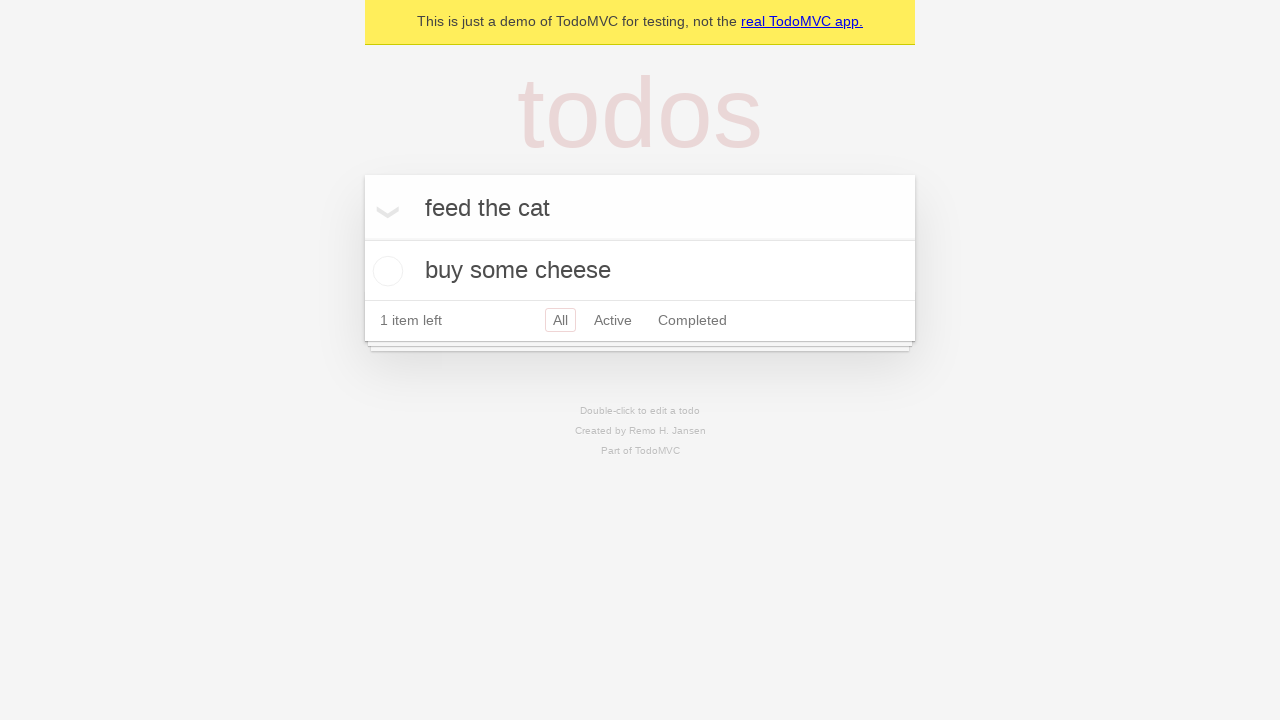

Pressed Enter to add second todo item on internal:attr=[placeholder="What needs to be done?"i]
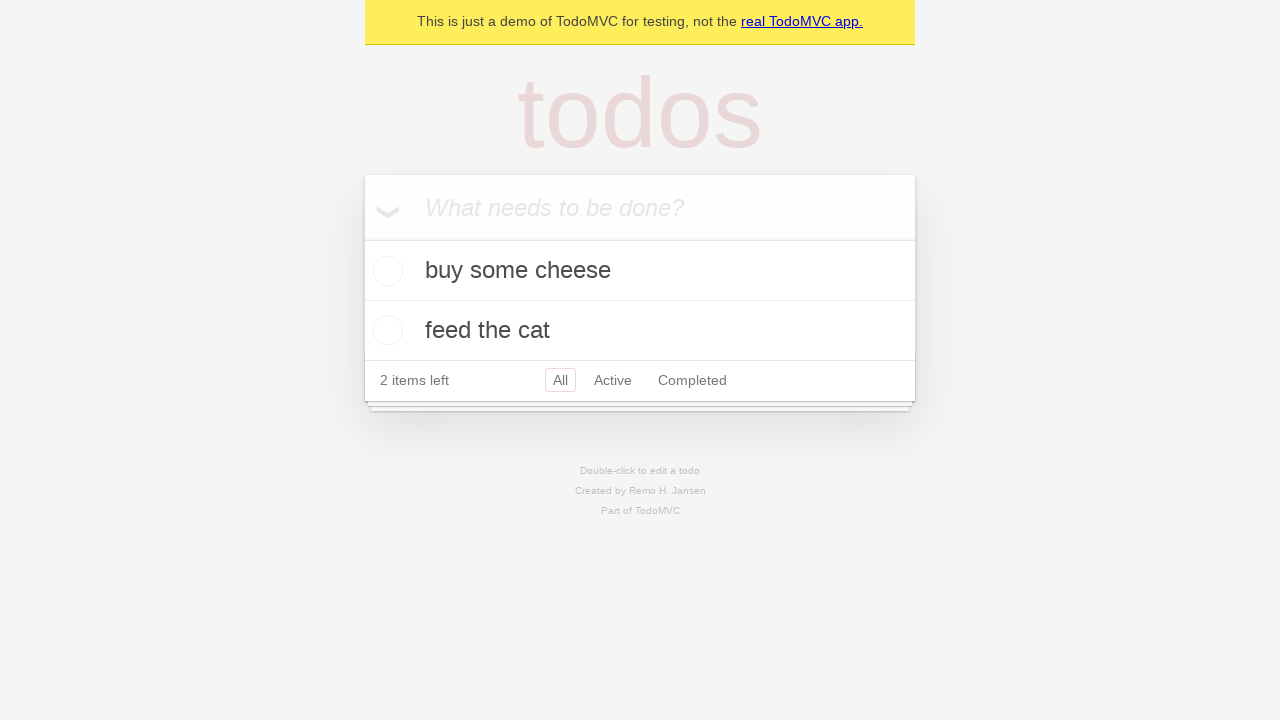

Filled todo input with 'book a doctors appointment' on internal:attr=[placeholder="What needs to be done?"i]
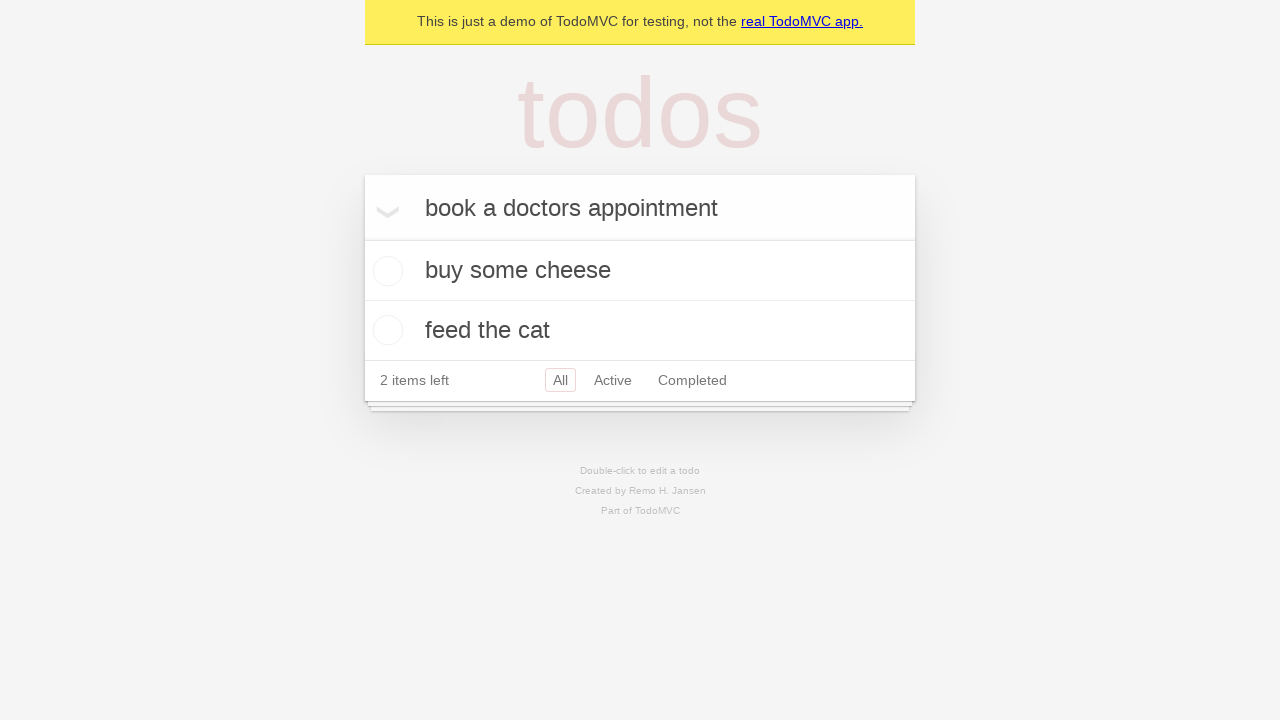

Pressed Enter to add third todo item on internal:attr=[placeholder="What needs to be done?"i]
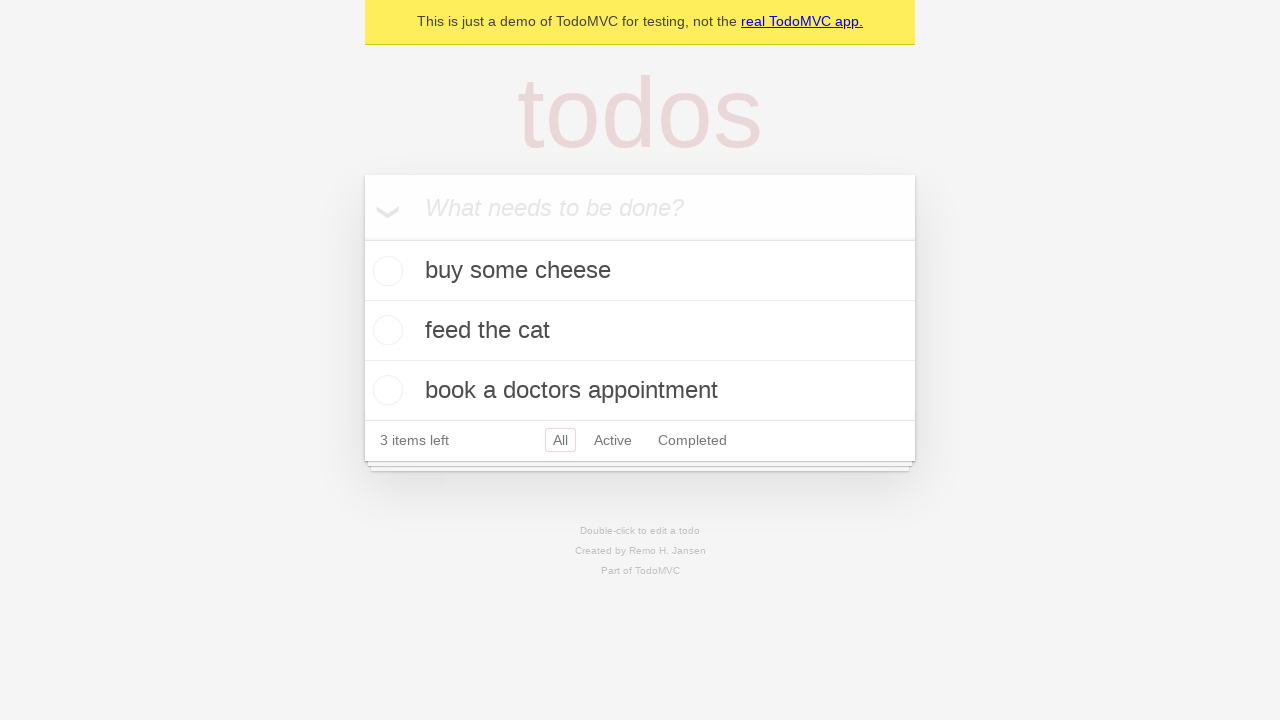

Waited for third todo item to appear in DOM
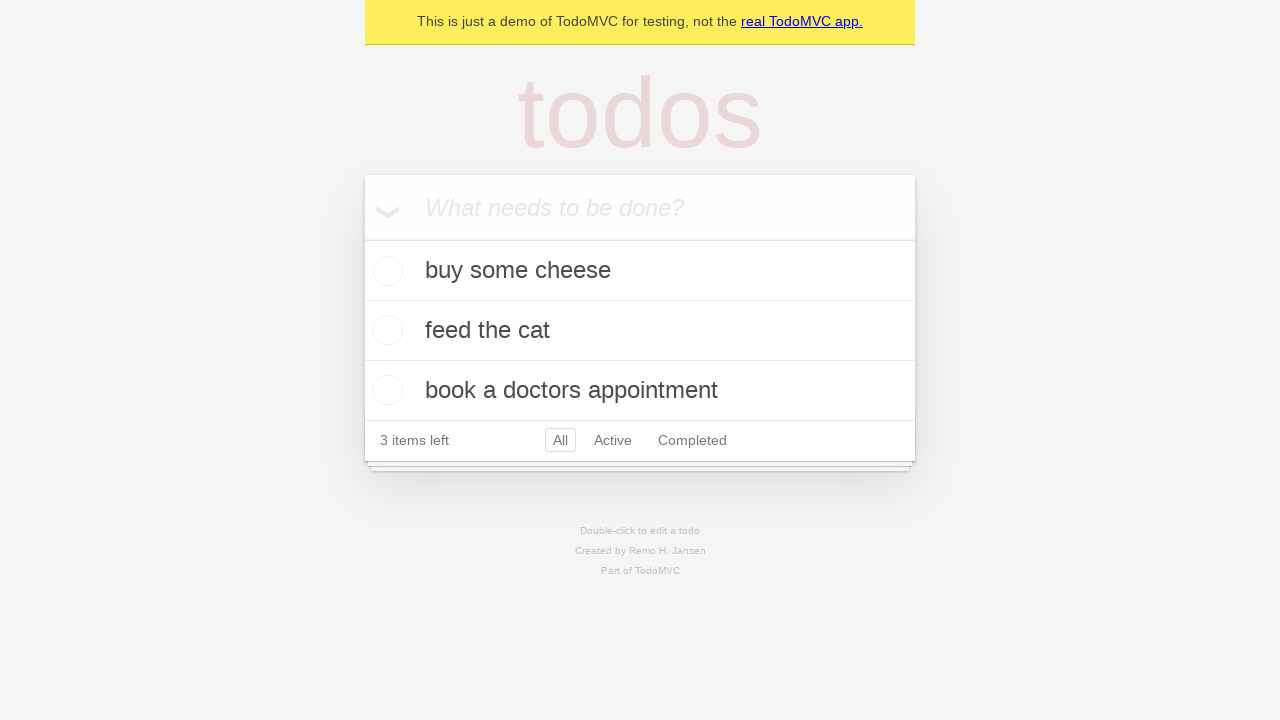

Checked 'Mark all as complete' toggle to mark all items as done at (362, 238) on internal:label="Mark all as complete"i
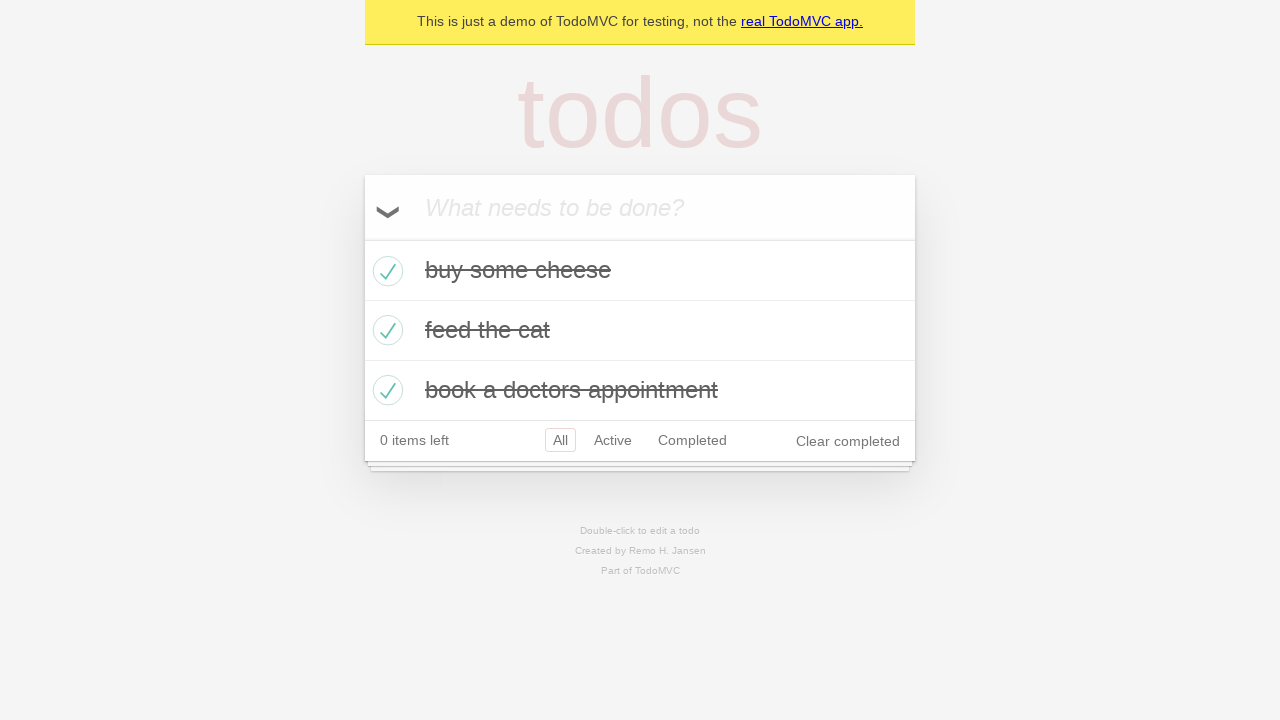

Unchecked 'Mark all as complete' toggle to clear complete state of all items at (362, 238) on internal:label="Mark all as complete"i
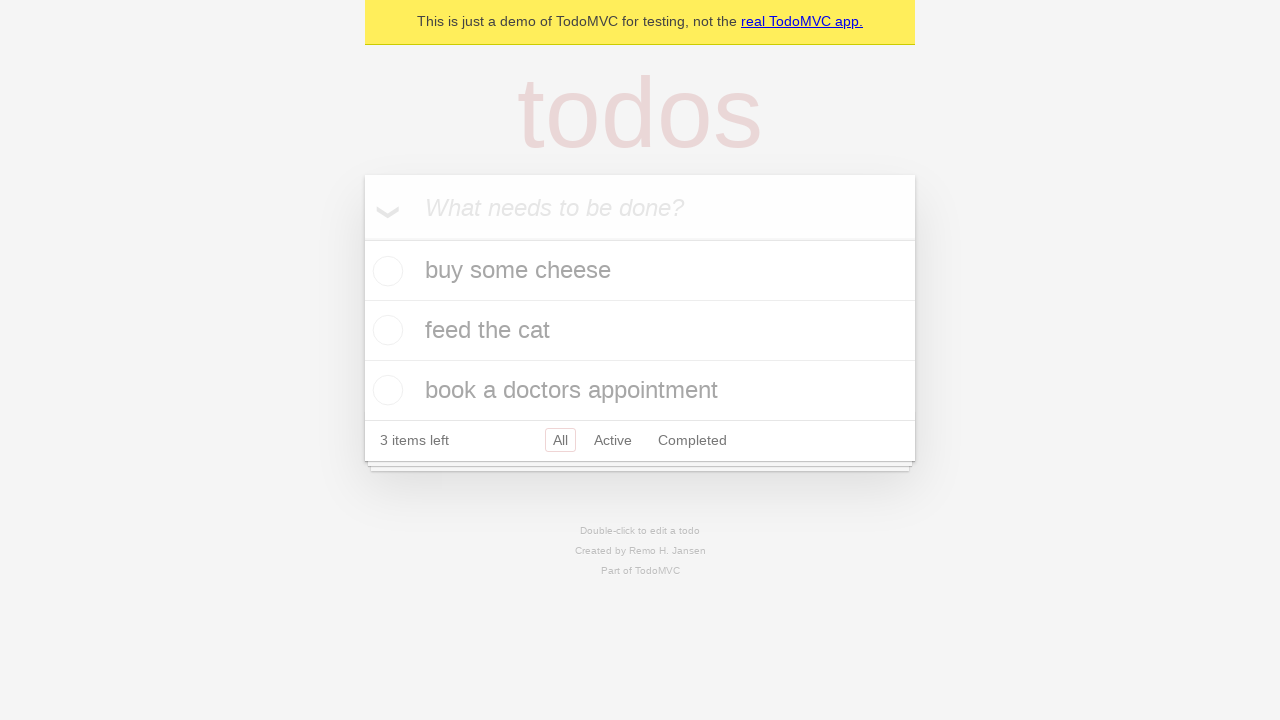

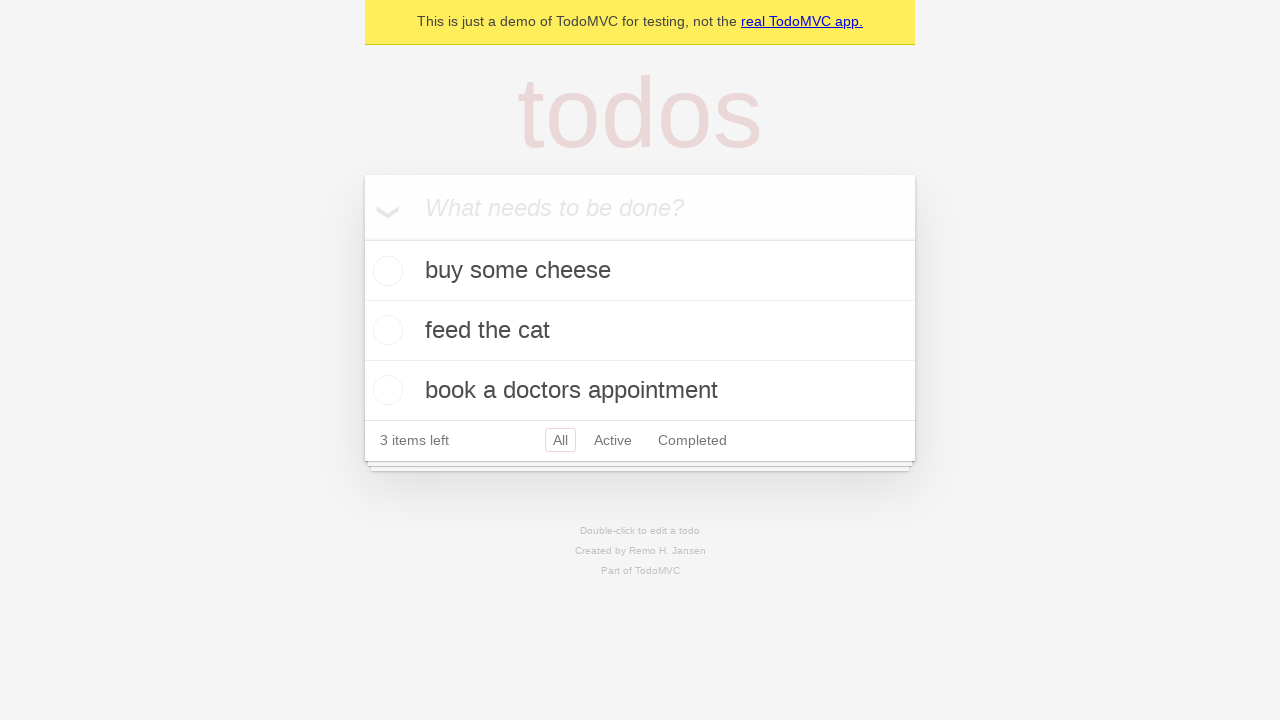